Tests staying on the current page by clicking a button and dismissing the browser alert, then verifying confirmation text appears

Starting URL: https://kristinek.github.io/site/examples/alerts_popups

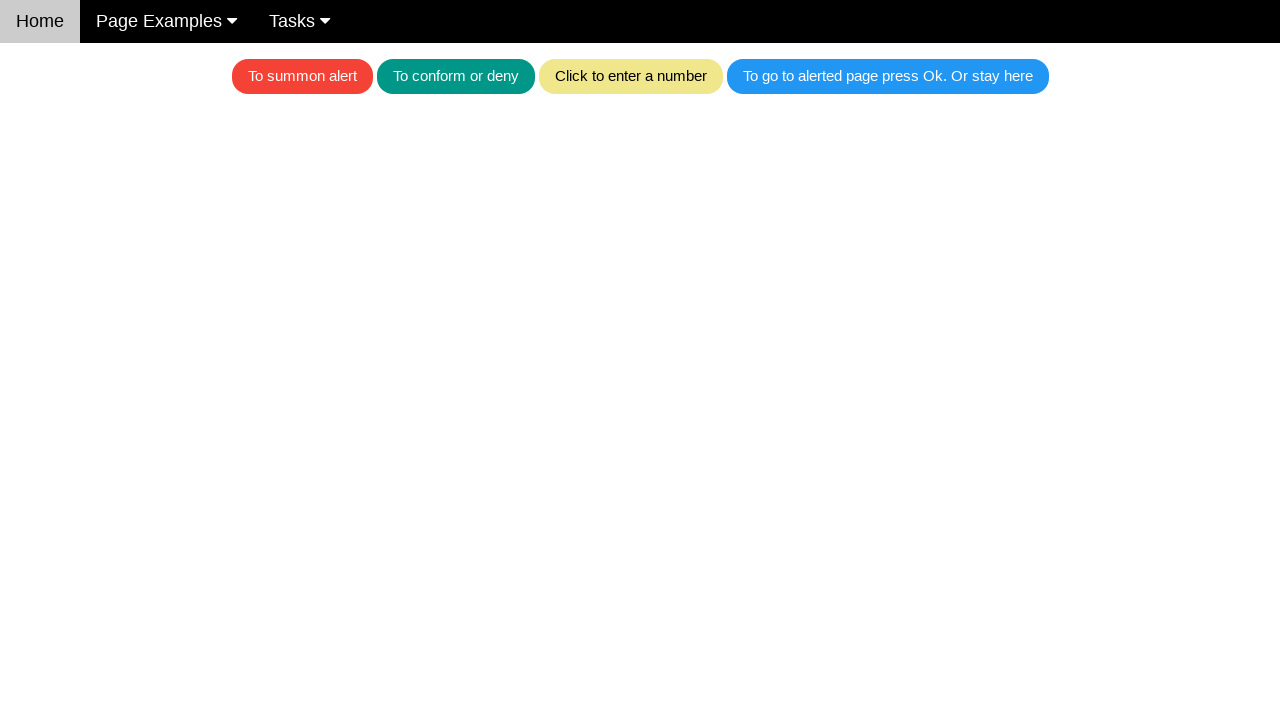

Set up dialog handler to dismiss the alert
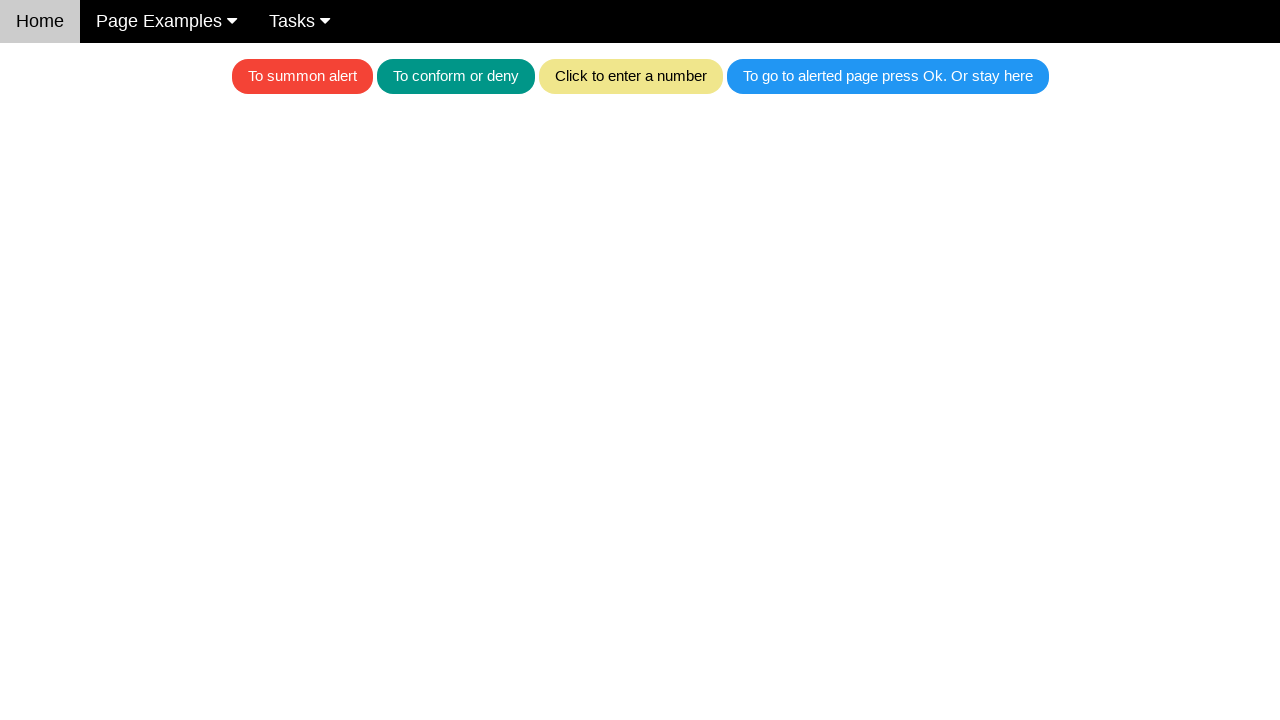

Clicked the blue button to trigger the alert at (888, 76) on .w3-blue
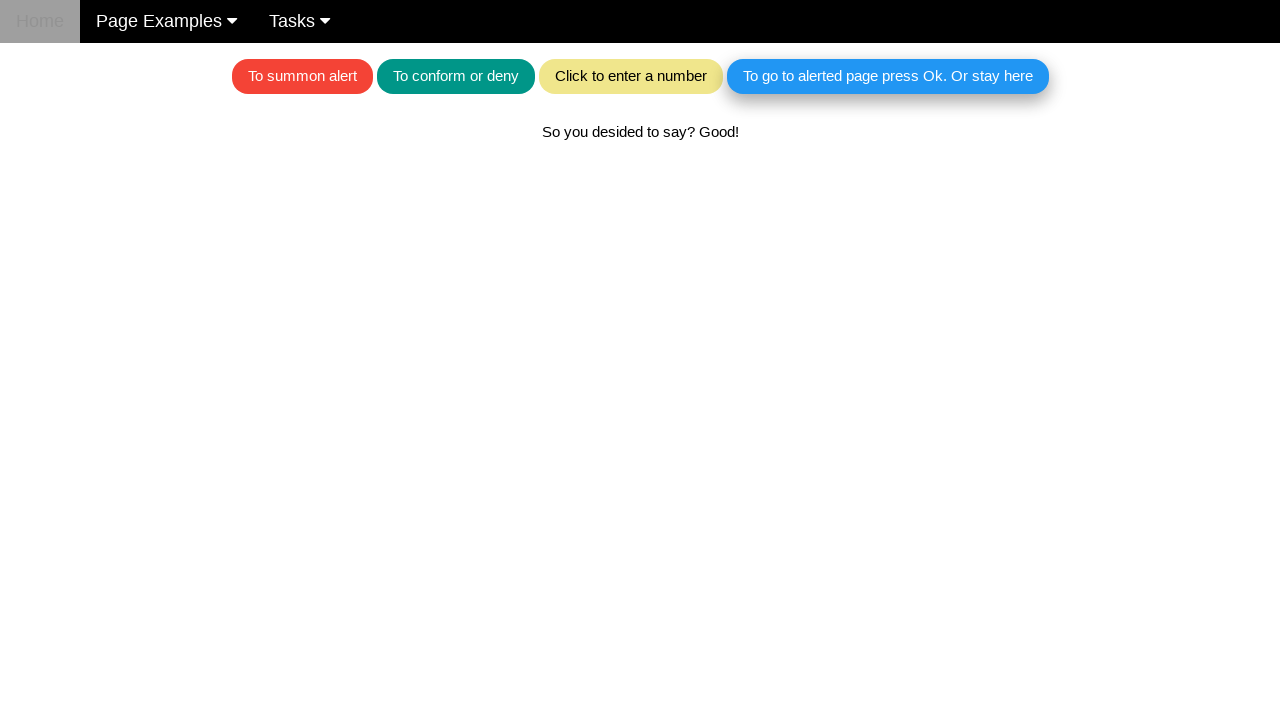

Confirmation text appeared after dismissing the alert
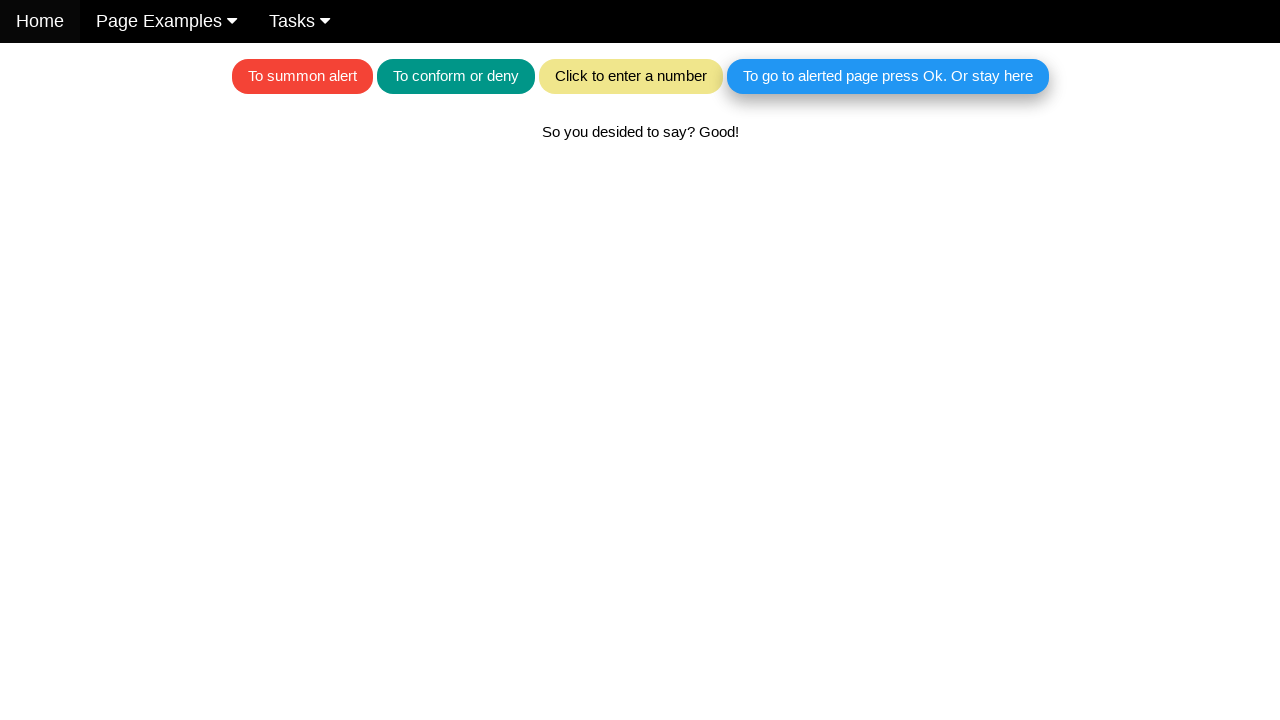

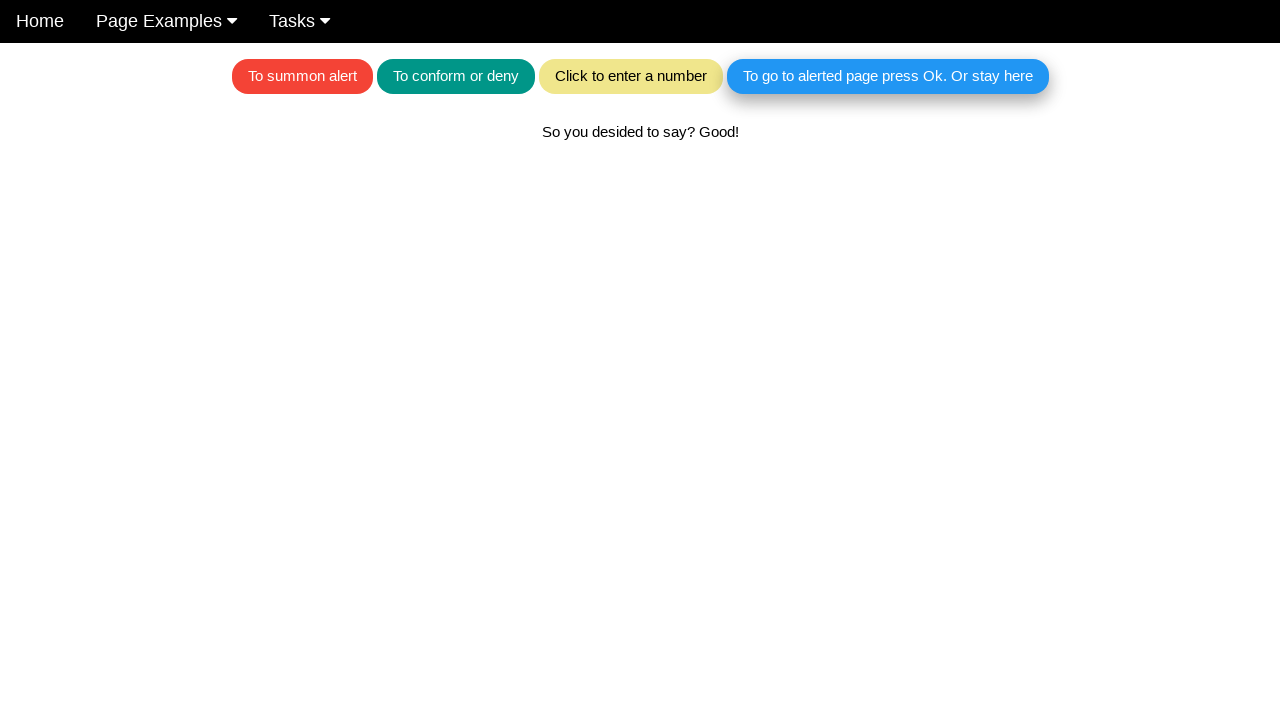